Navigates to a Watson product page for Dettol shower gel and waits for product information to load

Starting URL: https://www.watsons.com.my/shower-gel-lasting-fresh-950g/p/BP_92249

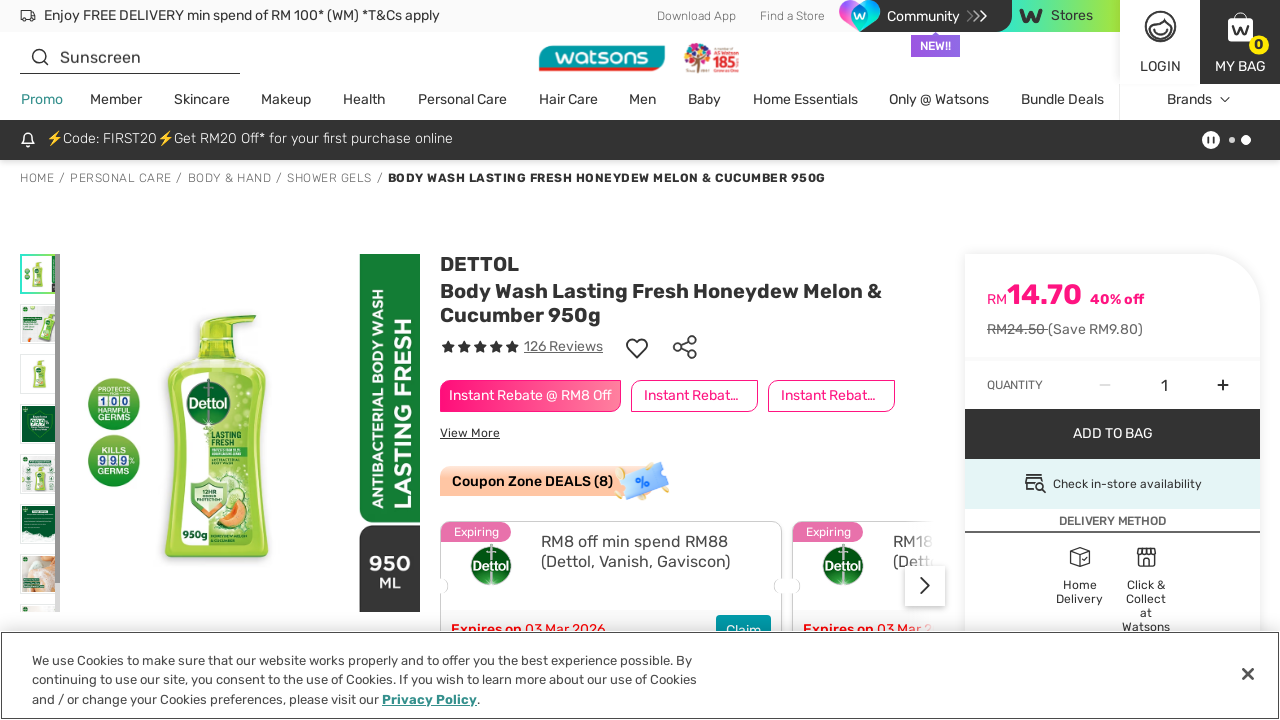

Product name element loaded on Dettol shower gel page
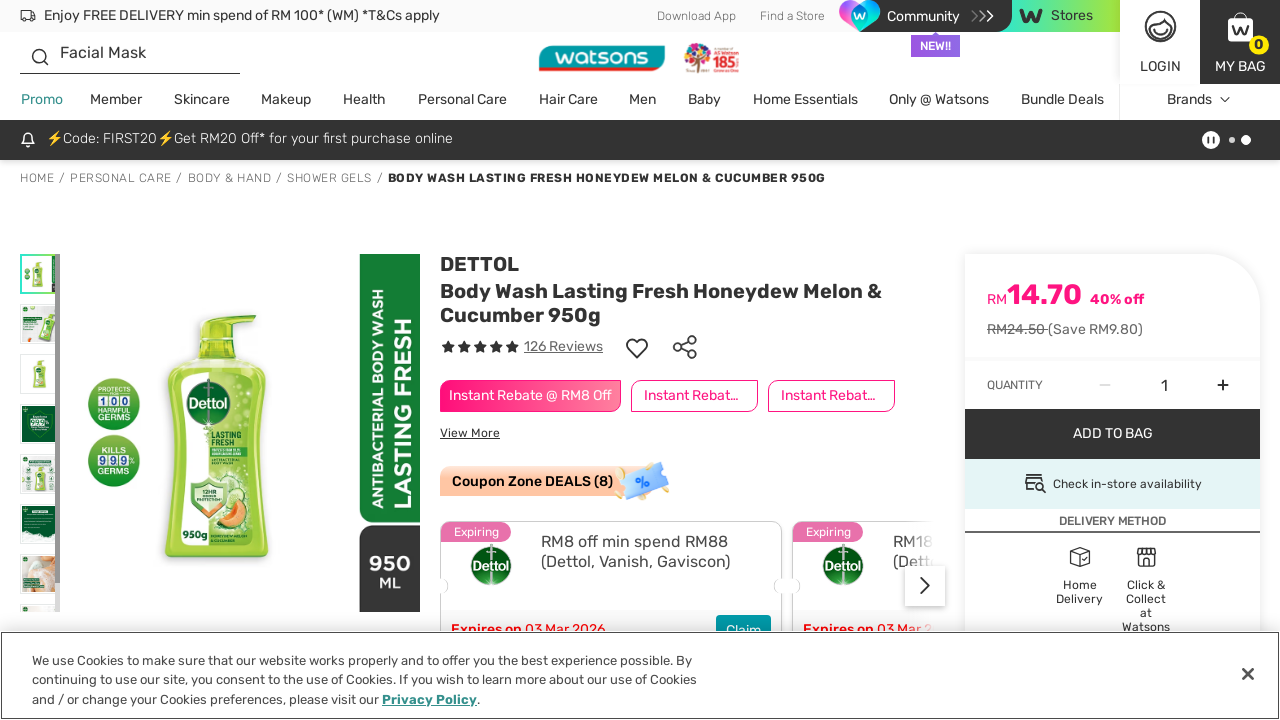

Product price element loaded
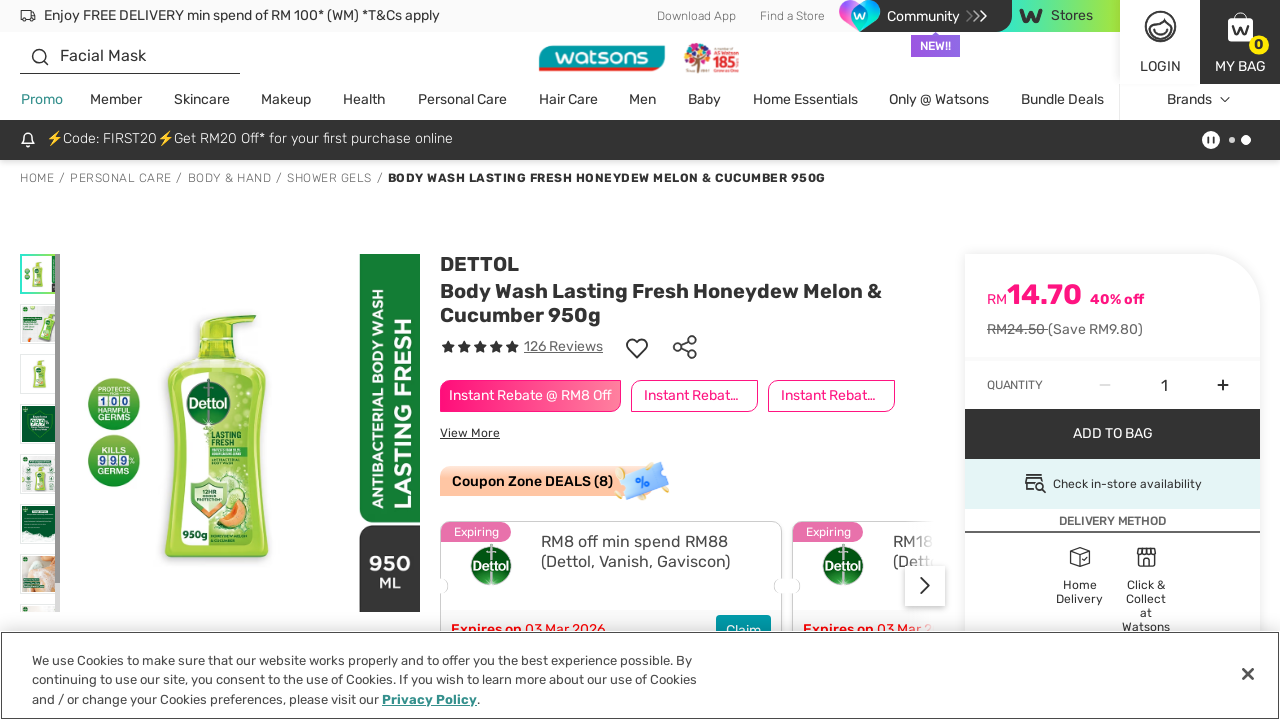

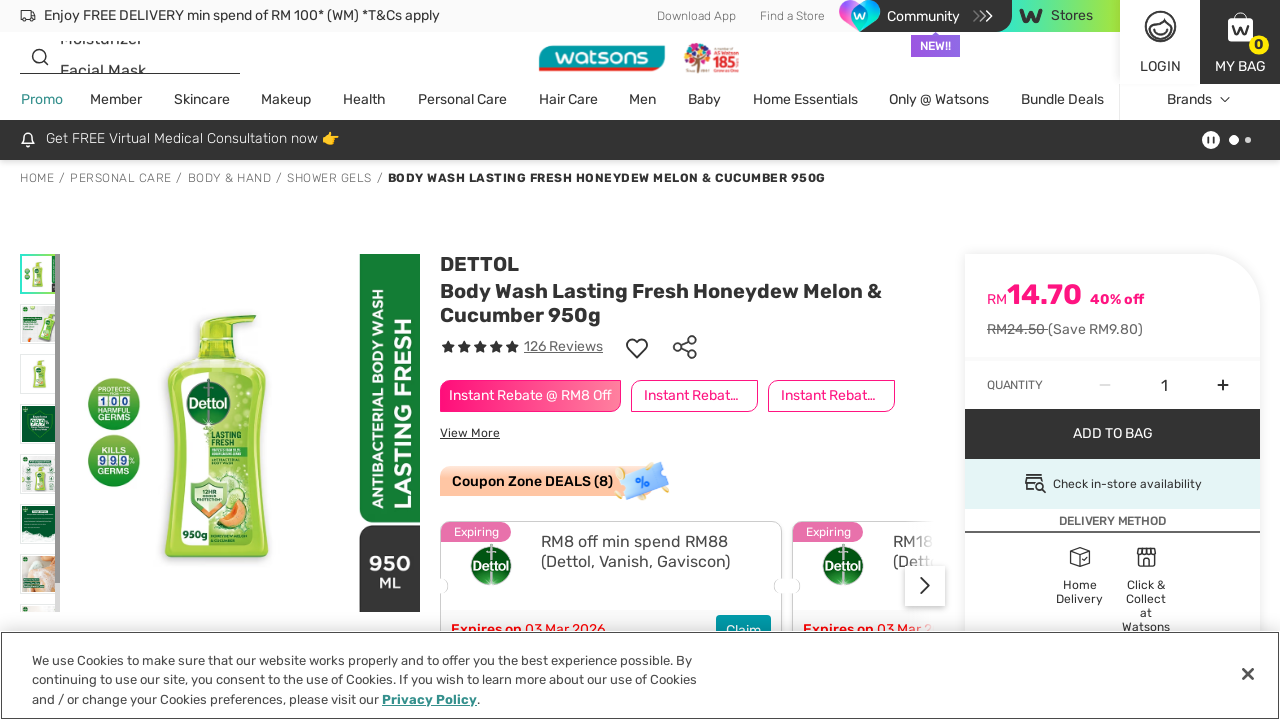